Tests dynamic loading functionality by clicking a start button and waiting for dynamically loaded content to appear

Starting URL: https://the-internet.herokuapp.com/dynamic_loading/1

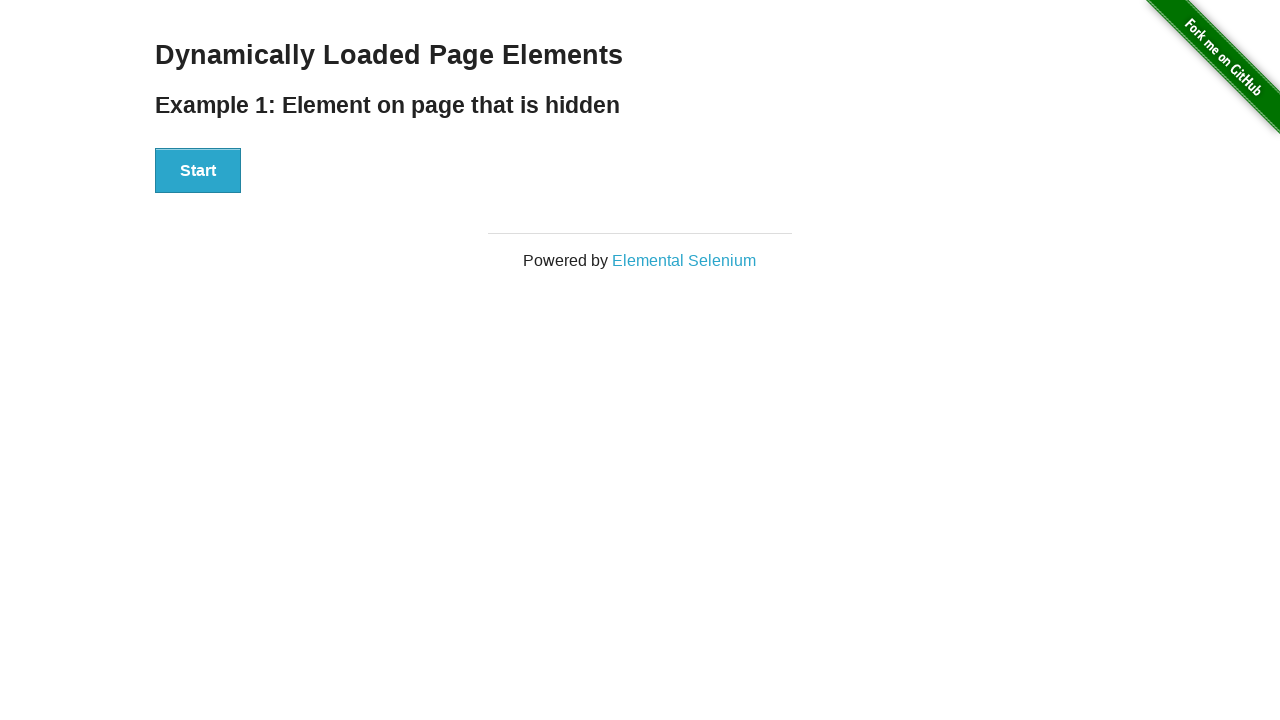

Clicked start button to trigger dynamic loading at (198, 171) on #start button
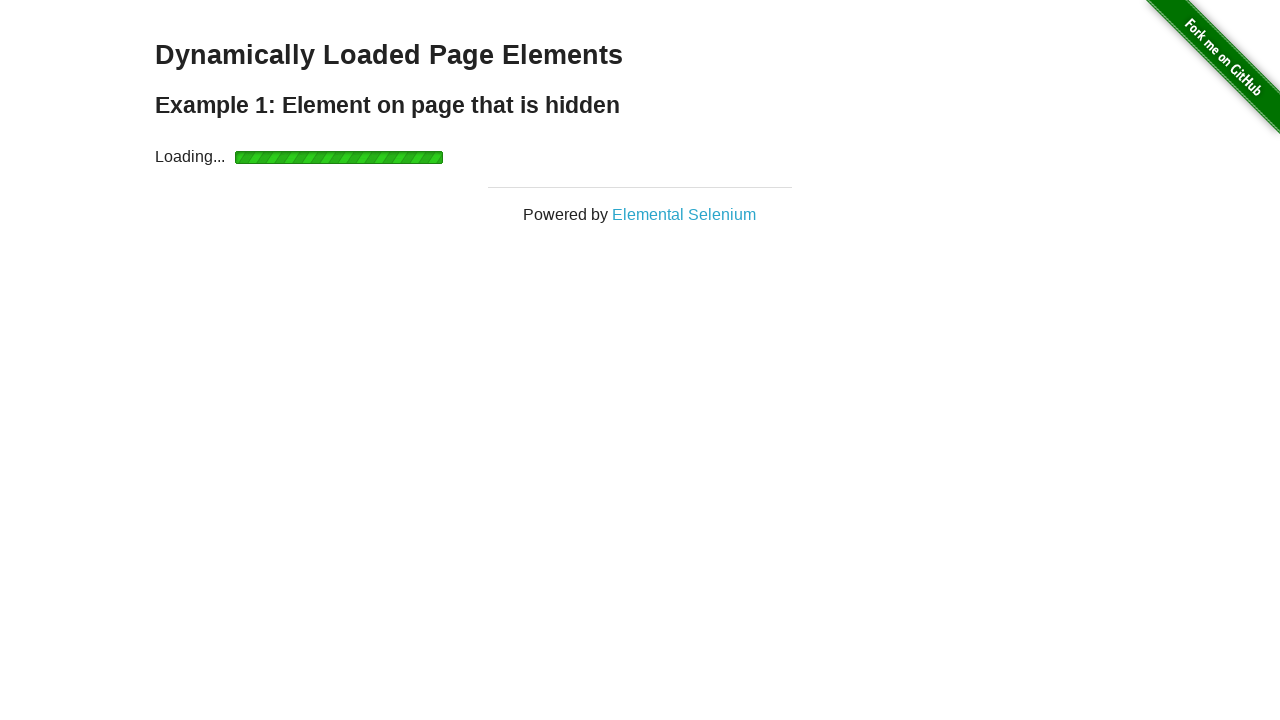

Waited for dynamically loaded content to appear
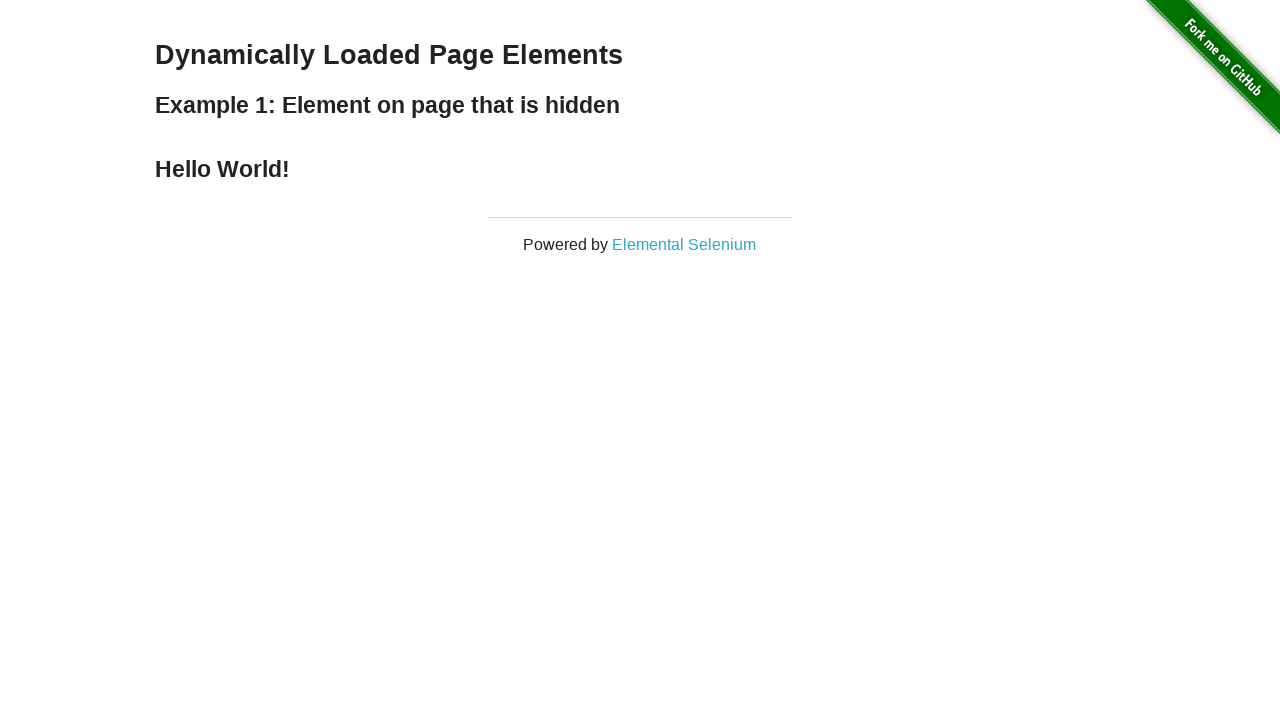

Retrieved text content from loaded element
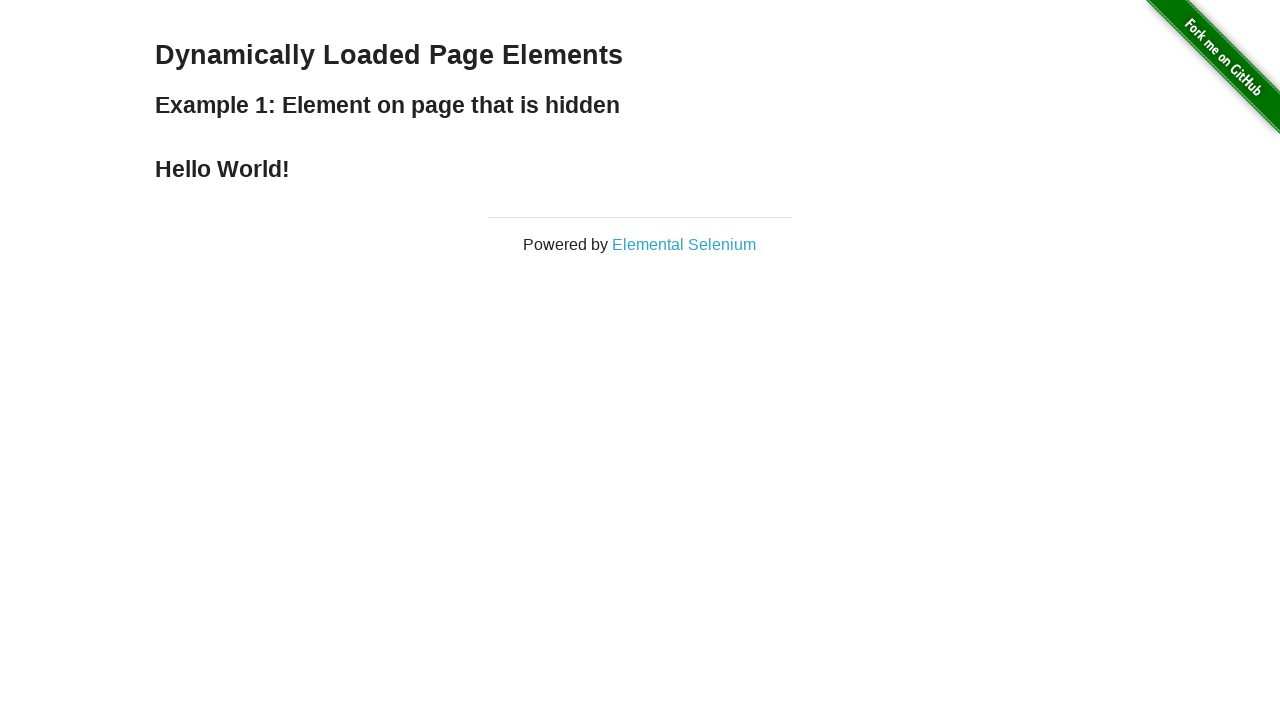

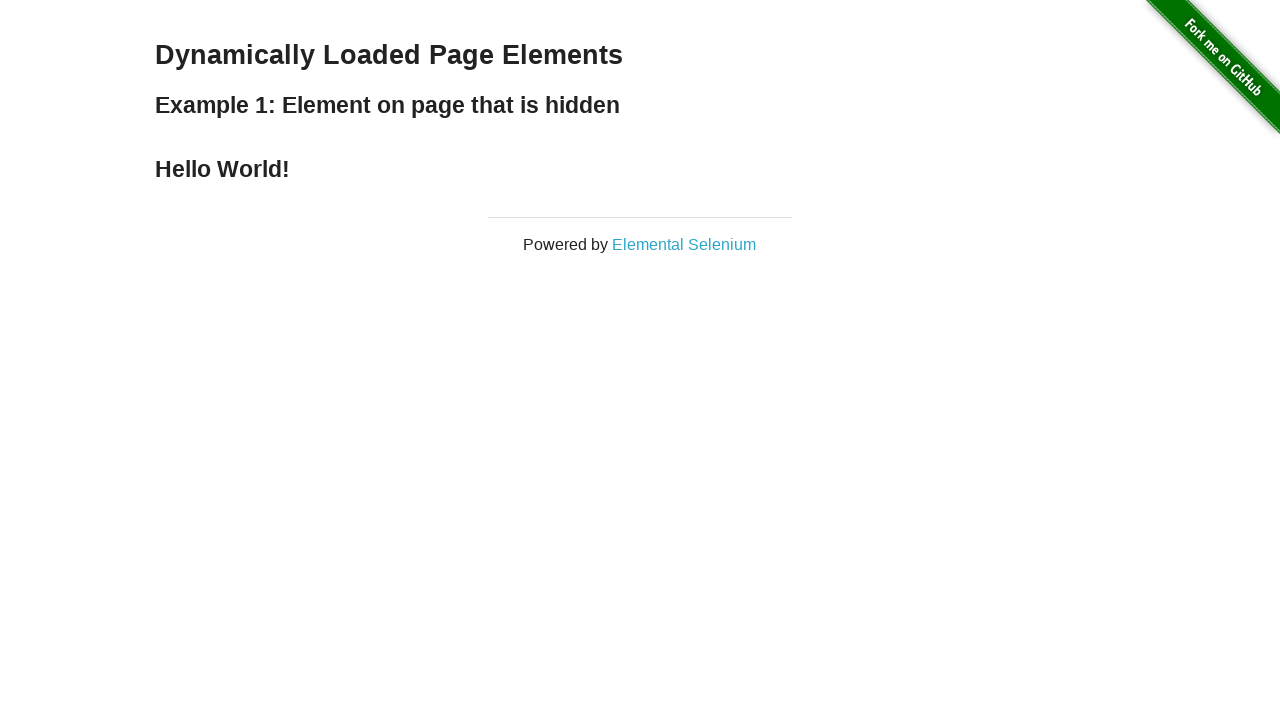